Tests the Add/Remove Elements functionality by clicking the Add Element button, verifying the Delete button appears, clicking Delete, and verifying the page title remains visible

Starting URL: https://the-internet.herokuapp.com/add_remove_elements/

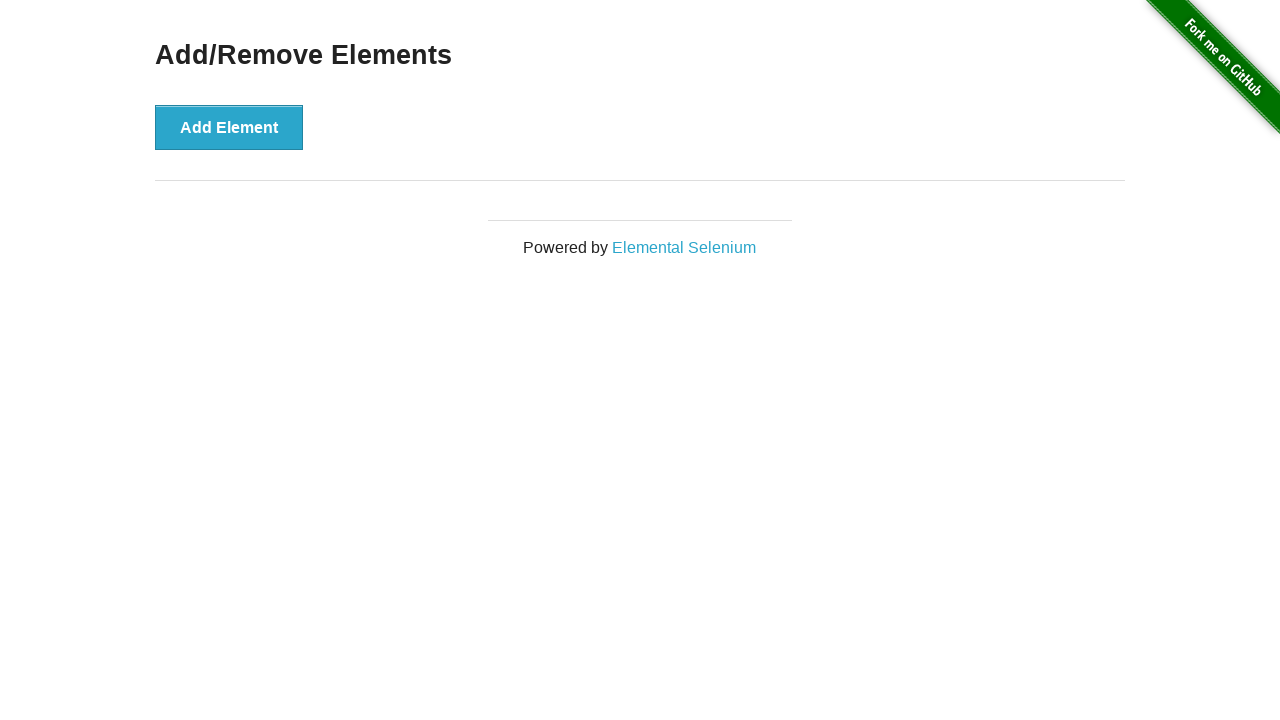

Clicked the 'Add Element' button at (229, 127) on xpath=//*[text()='Add Element']
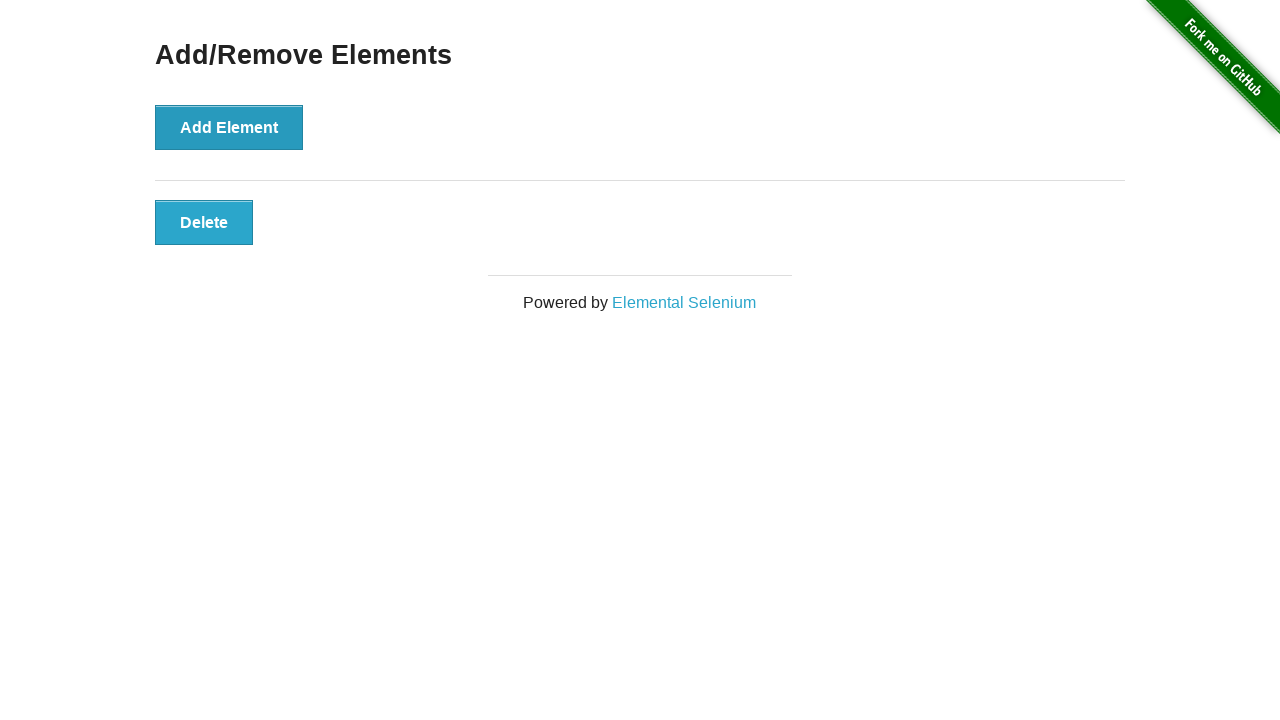

Delete button appeared after clicking Add Element
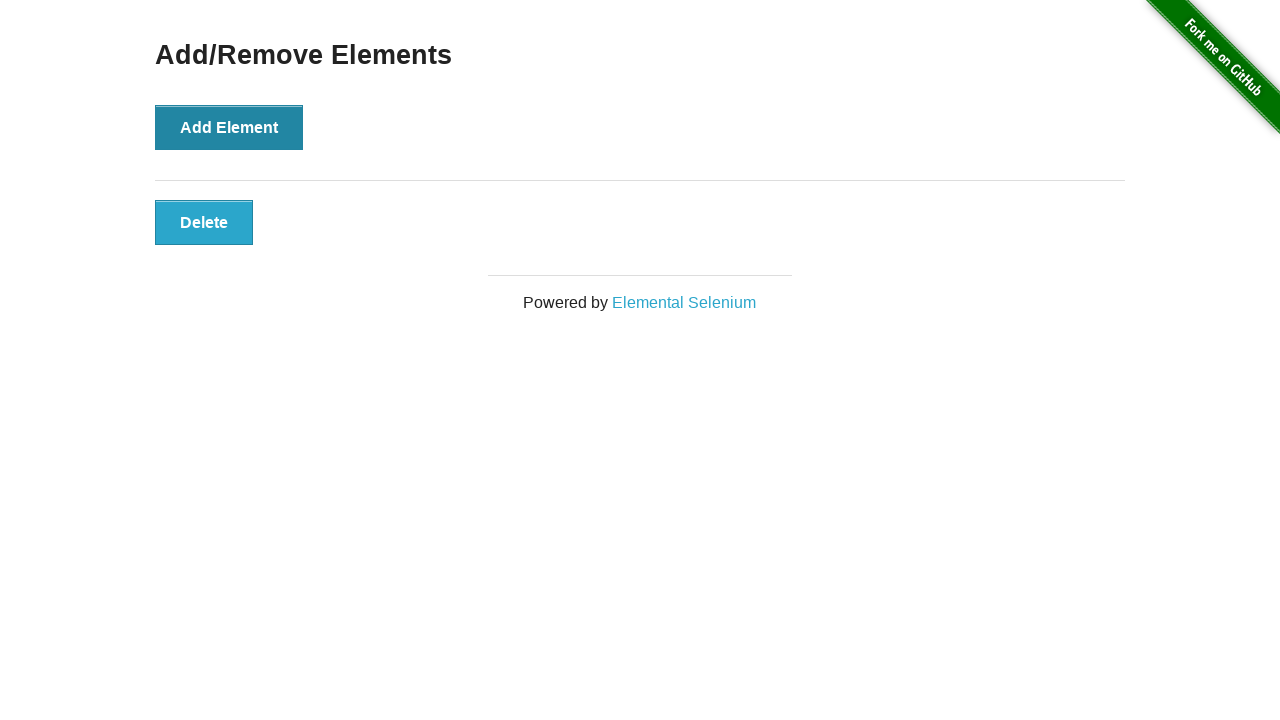

Clicked the Delete button at (204, 222) on xpath=//*[text()='Delete']
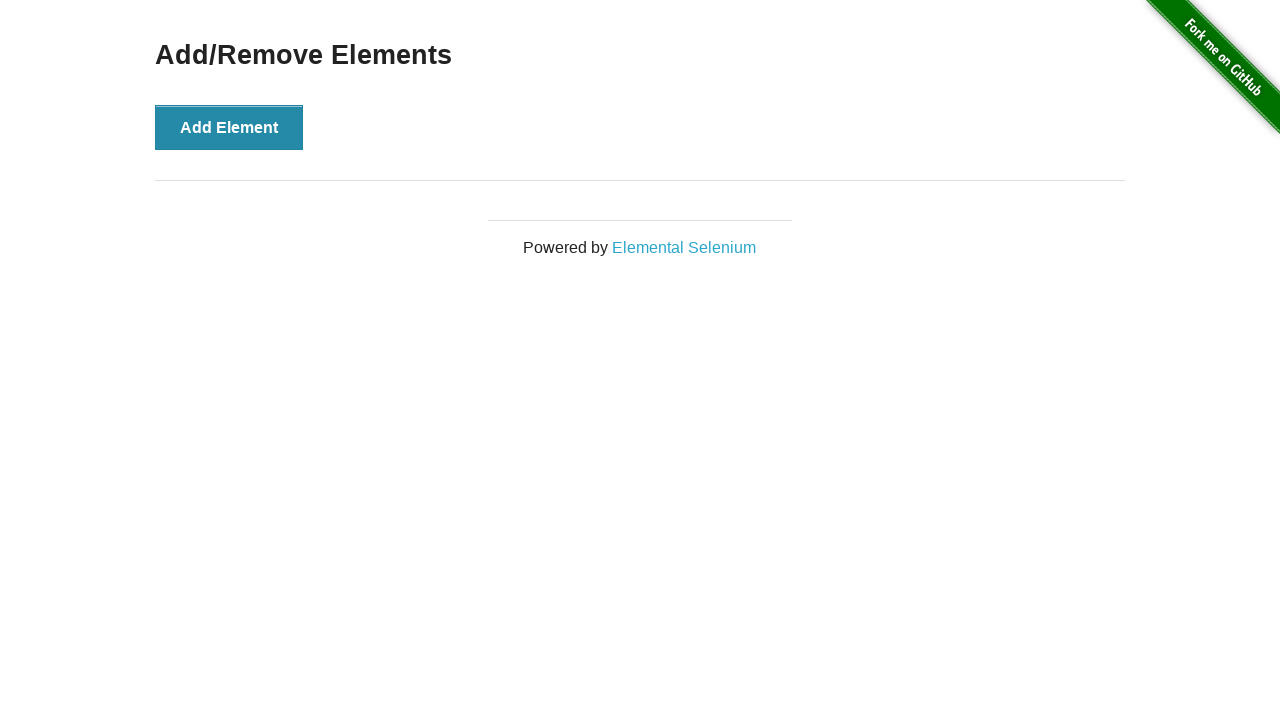

Verified 'Add/Remove Elements' page title remains visible after deletion
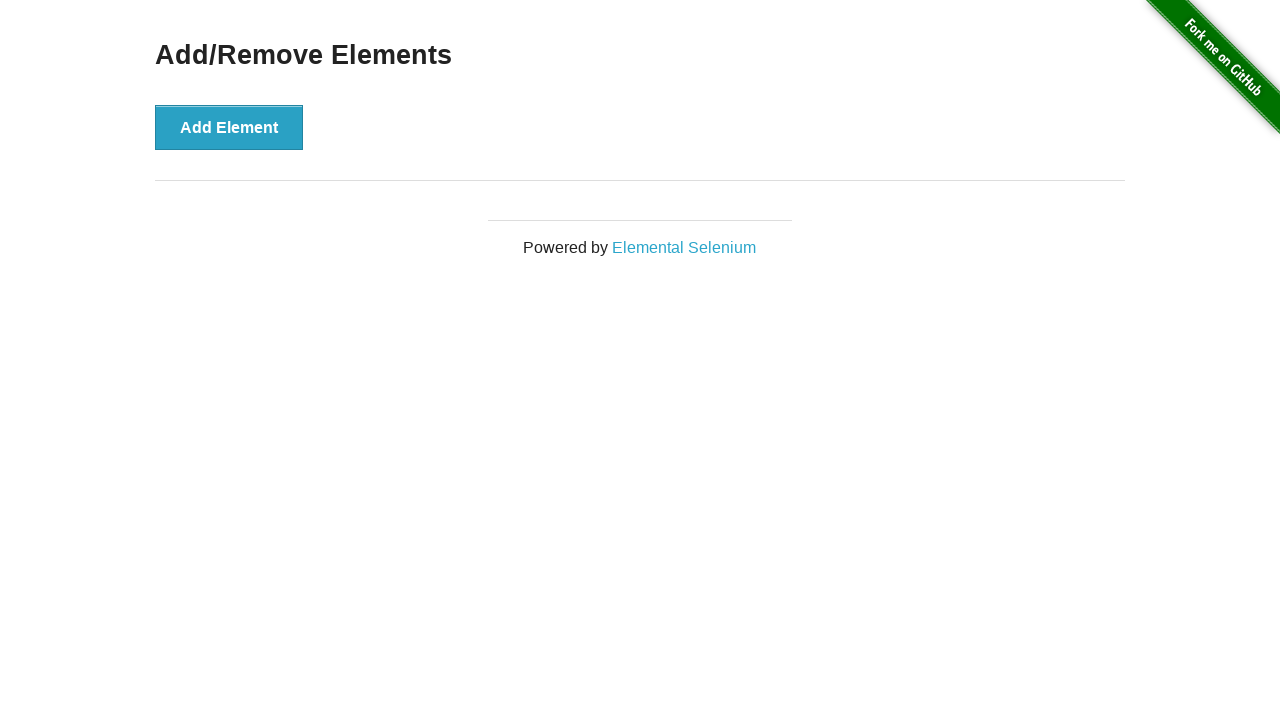

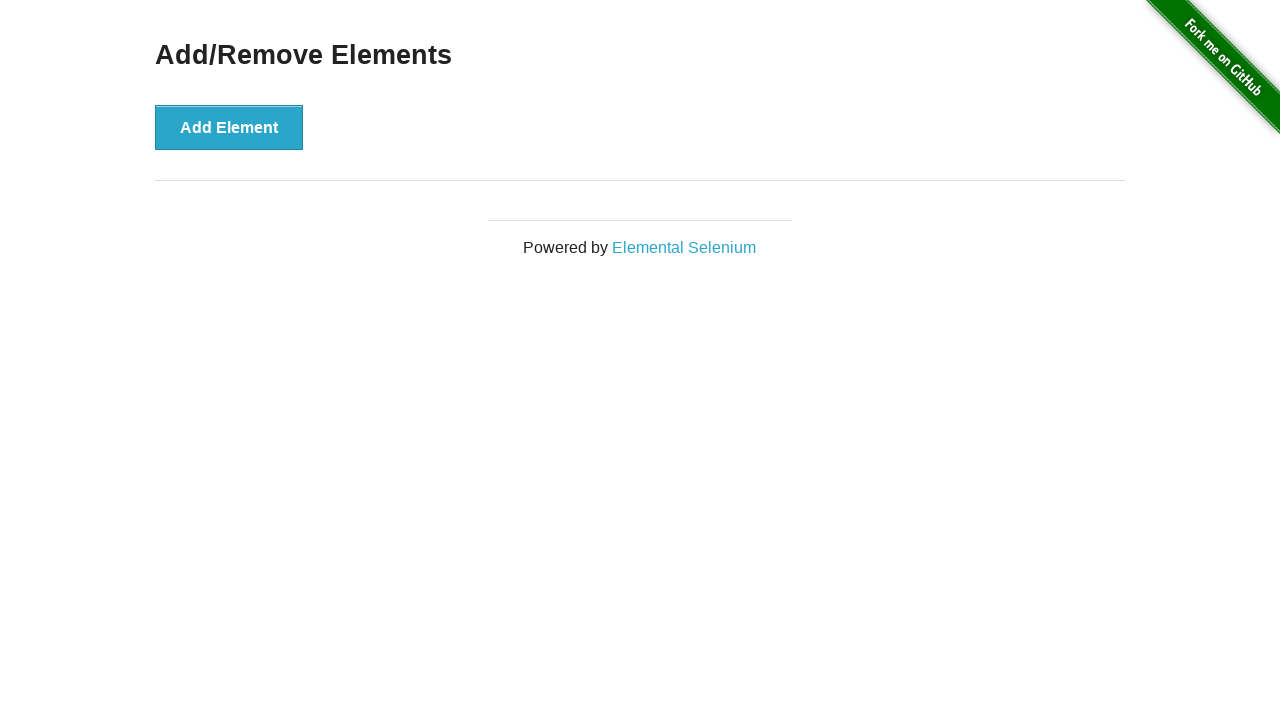